Tests state dropdown selection by selecting different states and verifying the final selection

Starting URL: https://practice.cydeo.com/dropdown

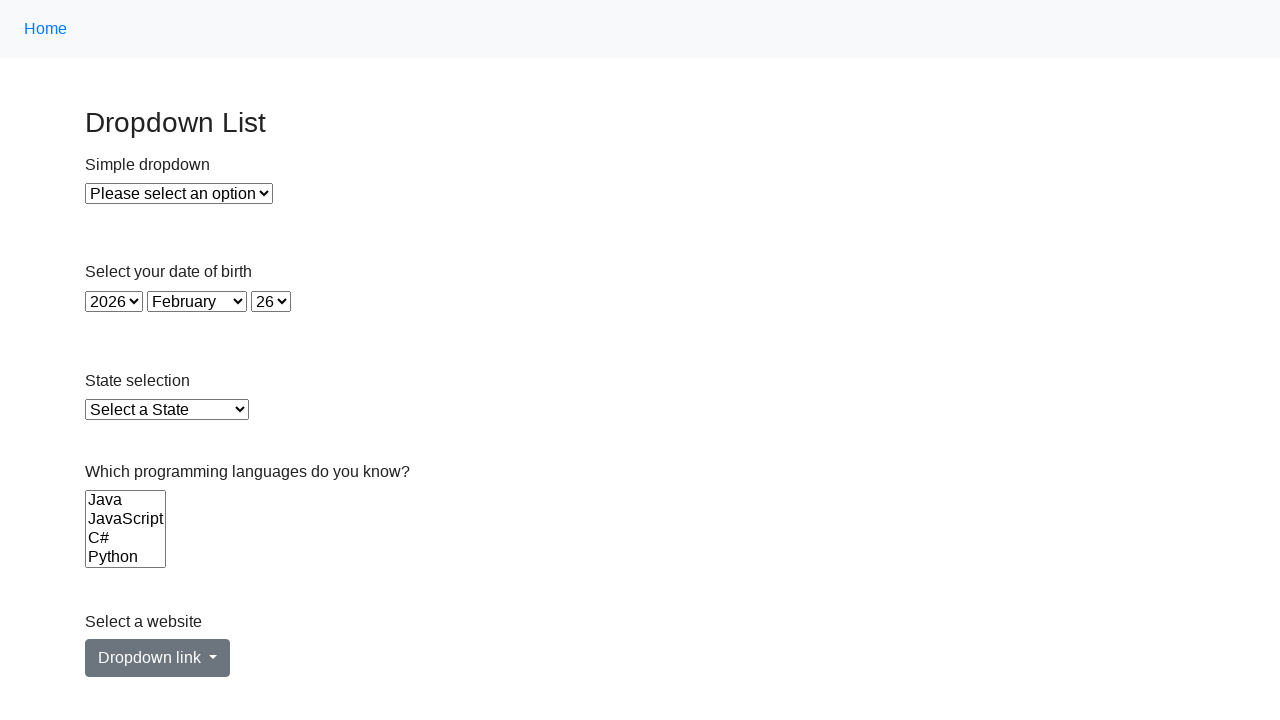

Selected Illinois from state dropdown on #state
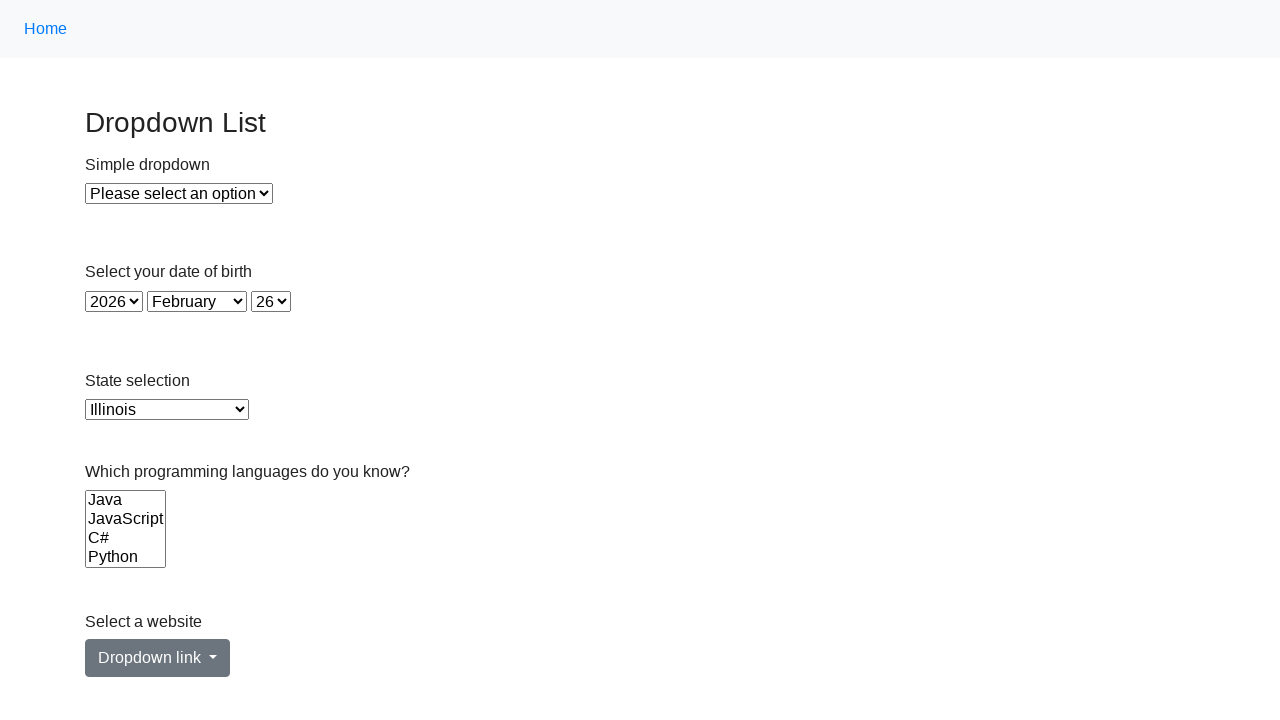

Selected Virginia from state dropdown on #state
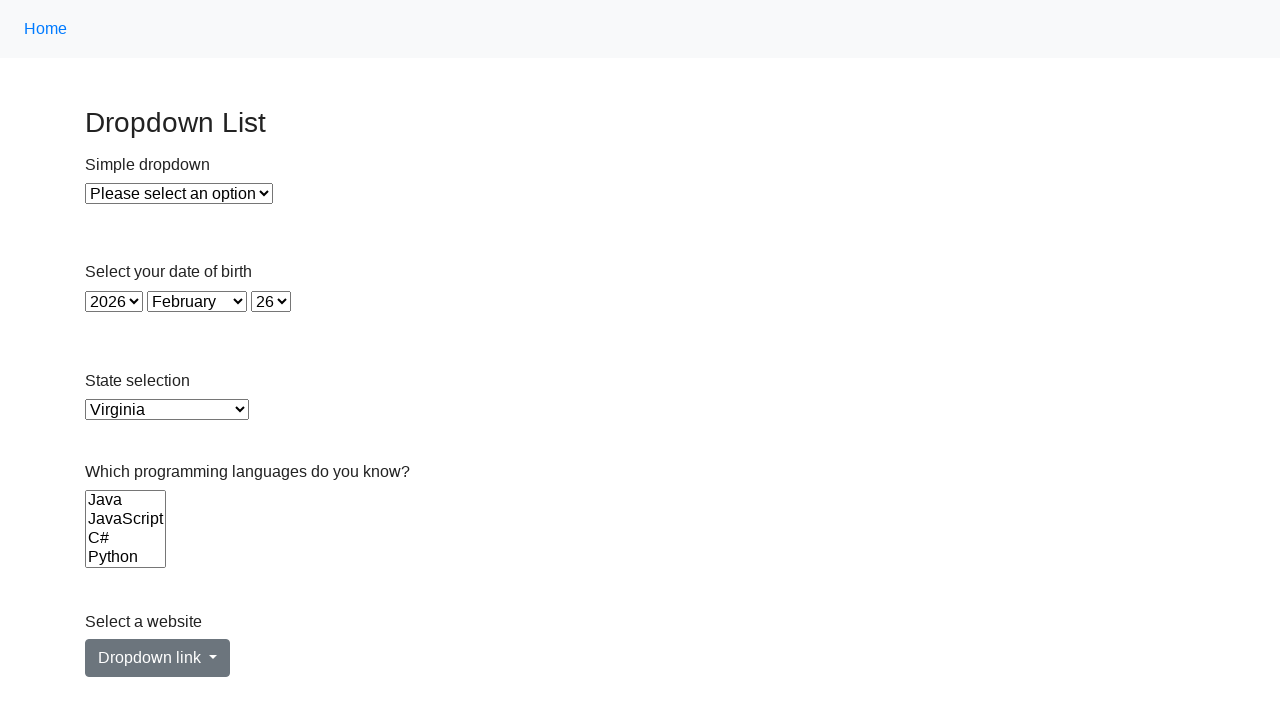

Selected California from state dropdown on #state
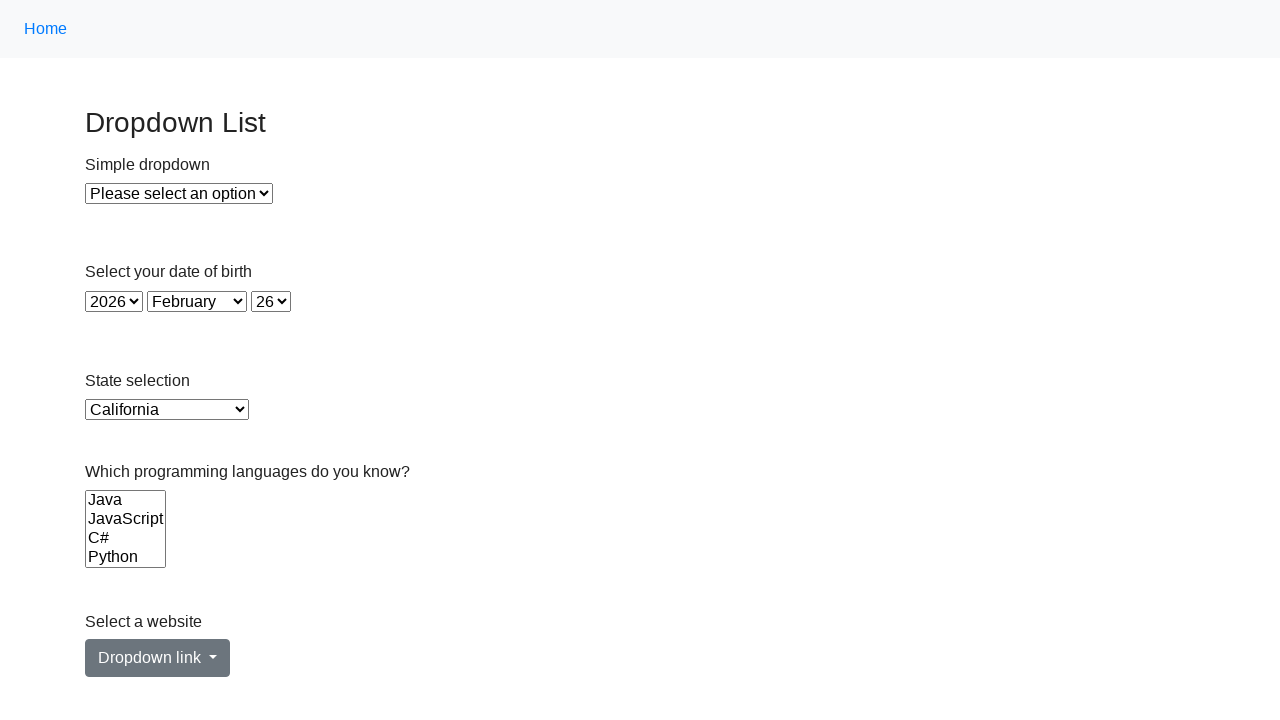

Retrieved selected state value from dropdown
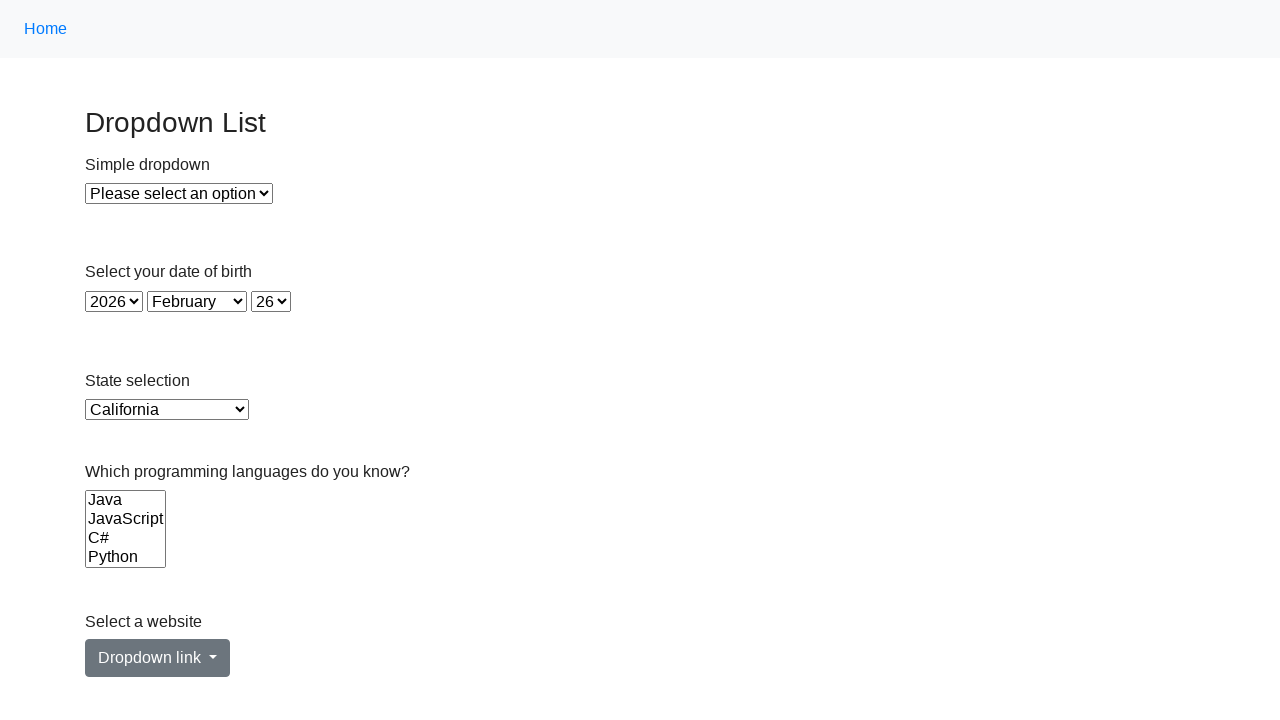

Retrieved selected state option text
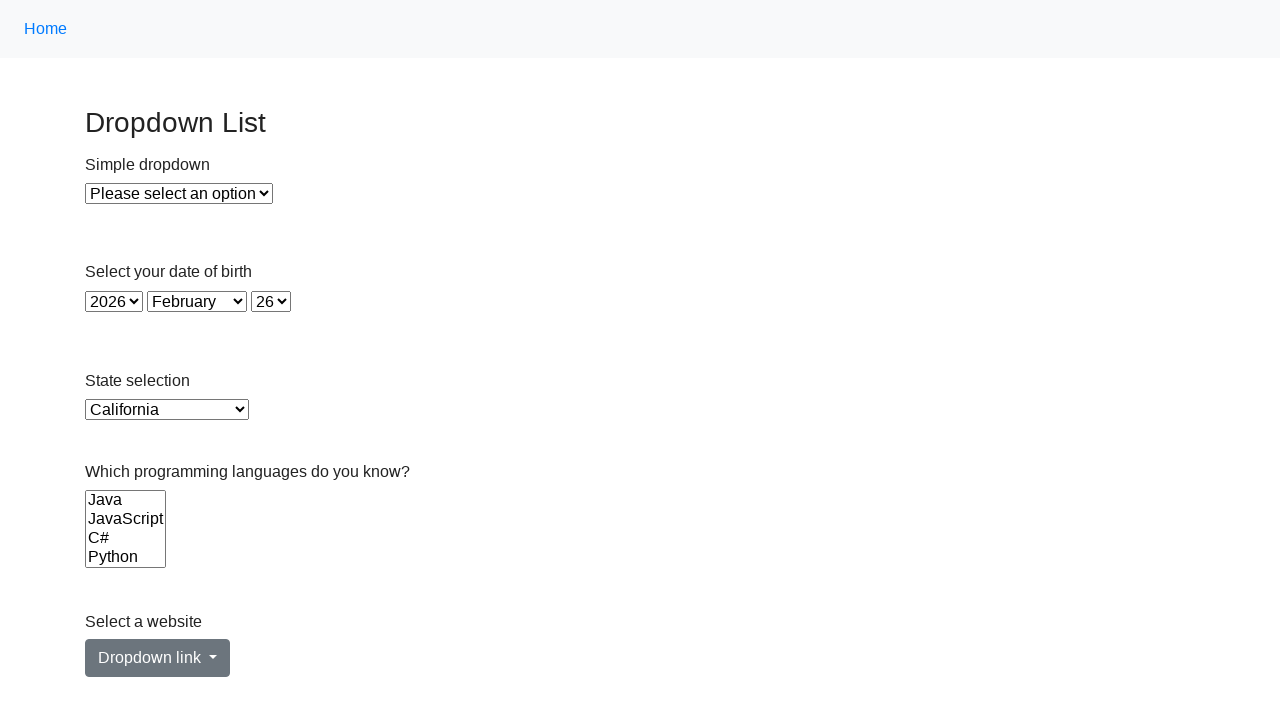

Verified that California is the selected state
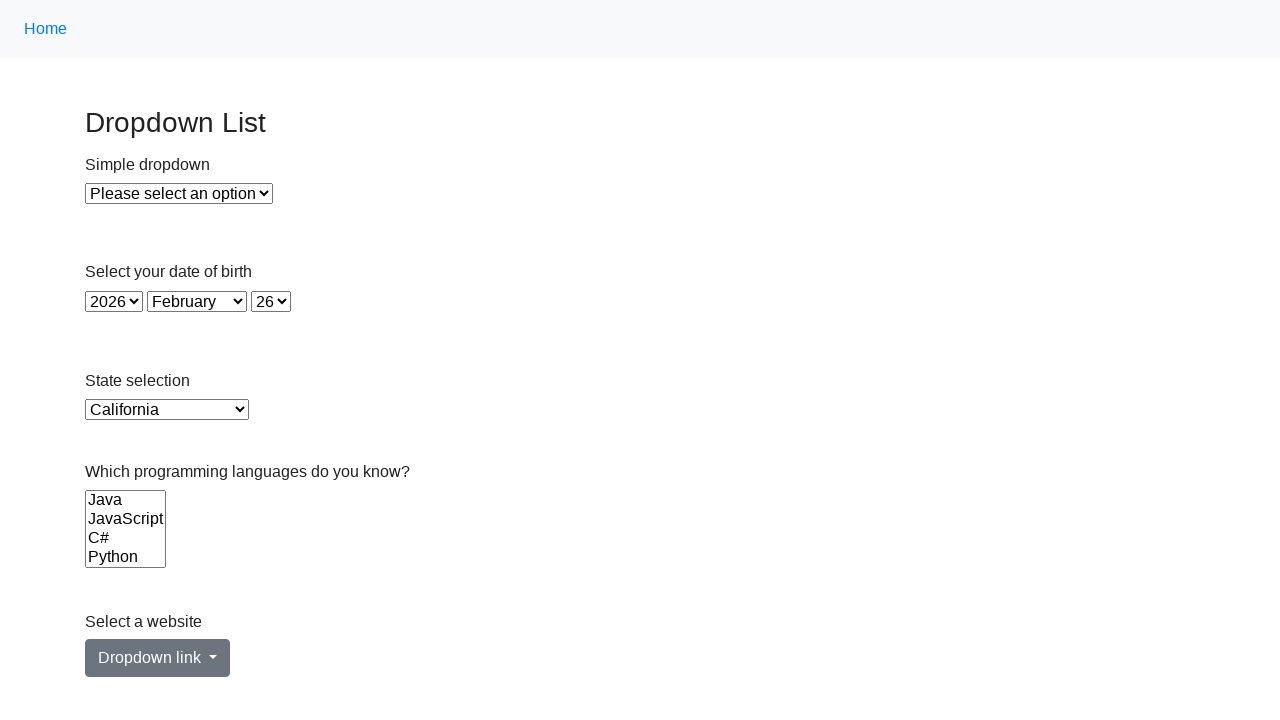

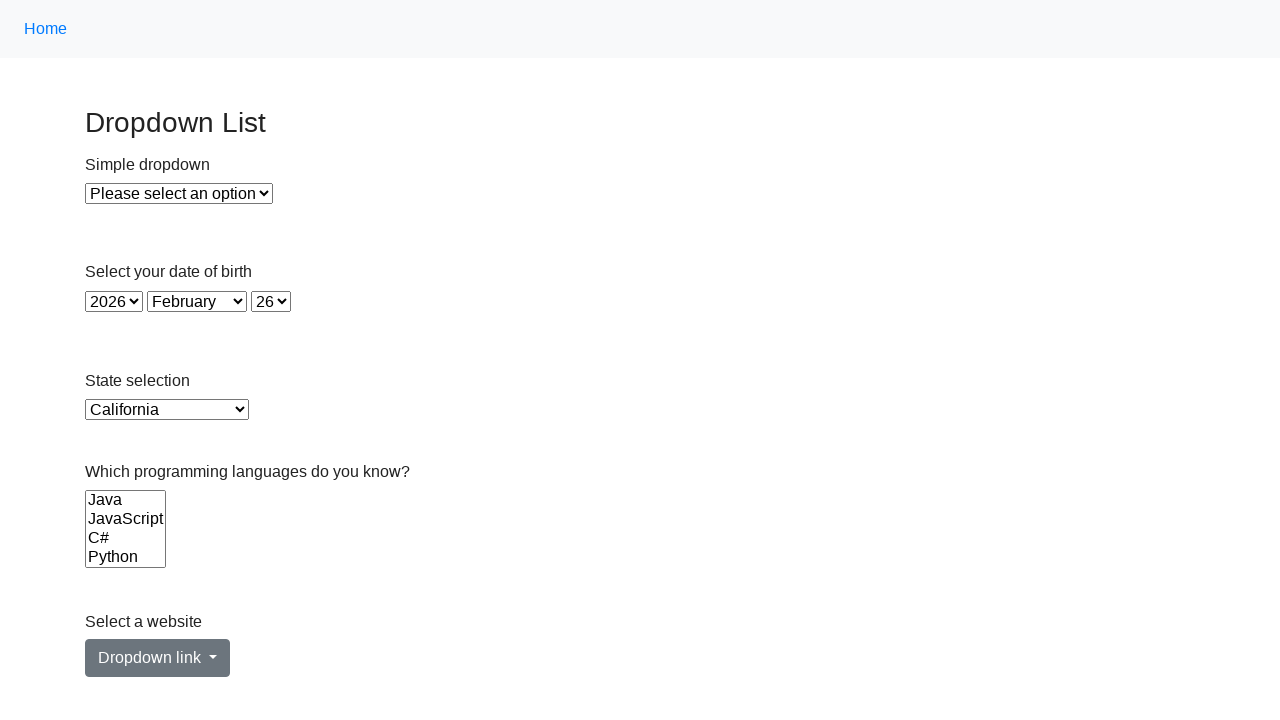